Tests that the element list navigation bar displays all expected menu items

Starting URL: https://demoqa.com/elements

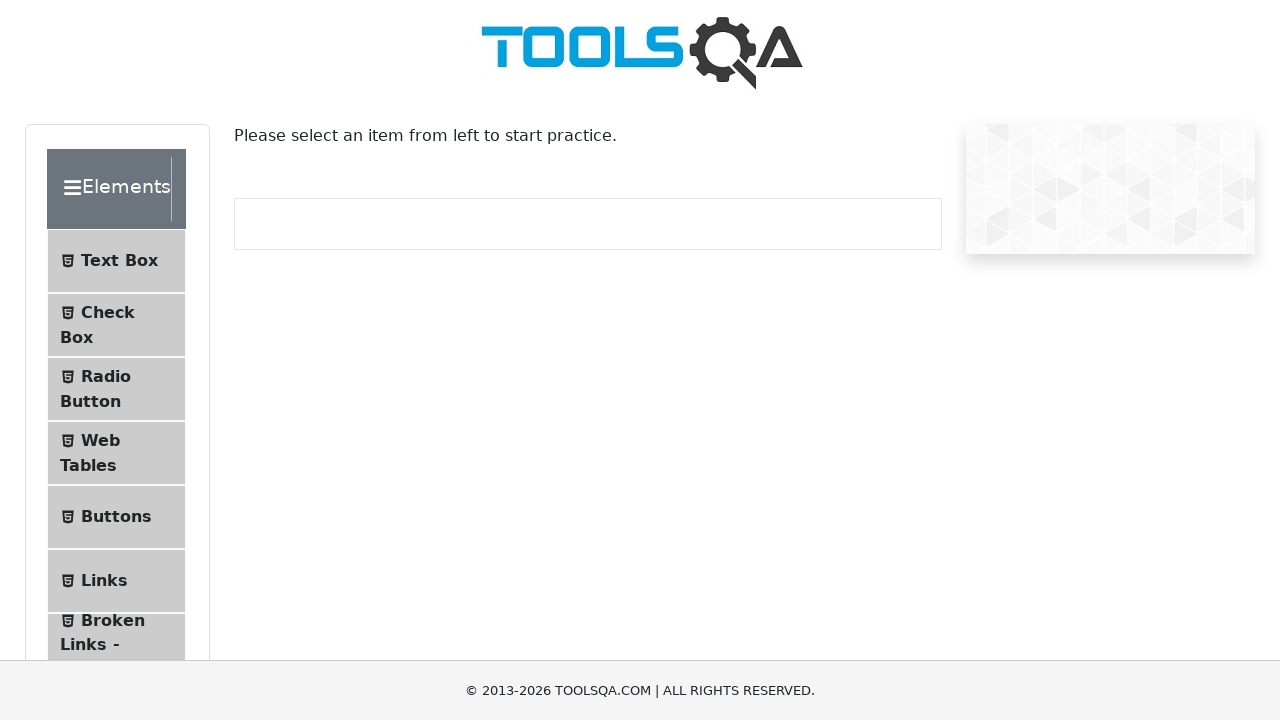

Clicked on Text Box menu item to expand the list at (116, 261) on #item-0
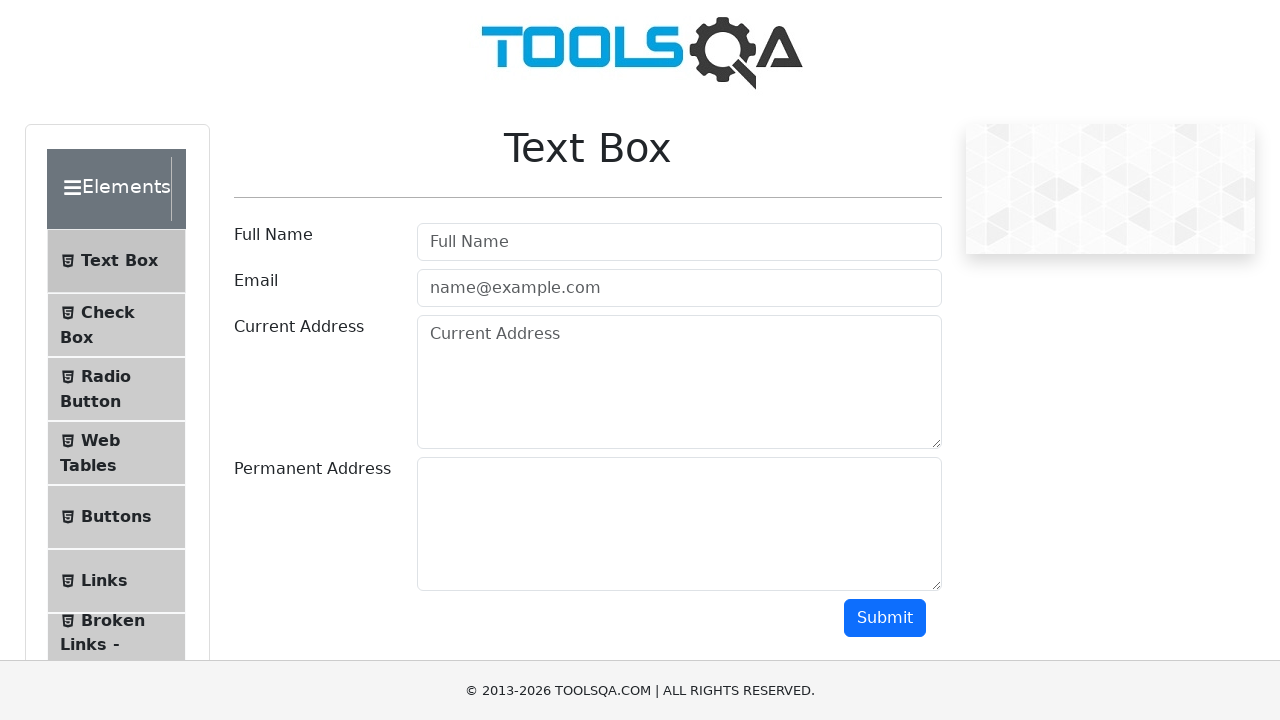

Verified navigation item 0 (Text Box) is present in expanded menu
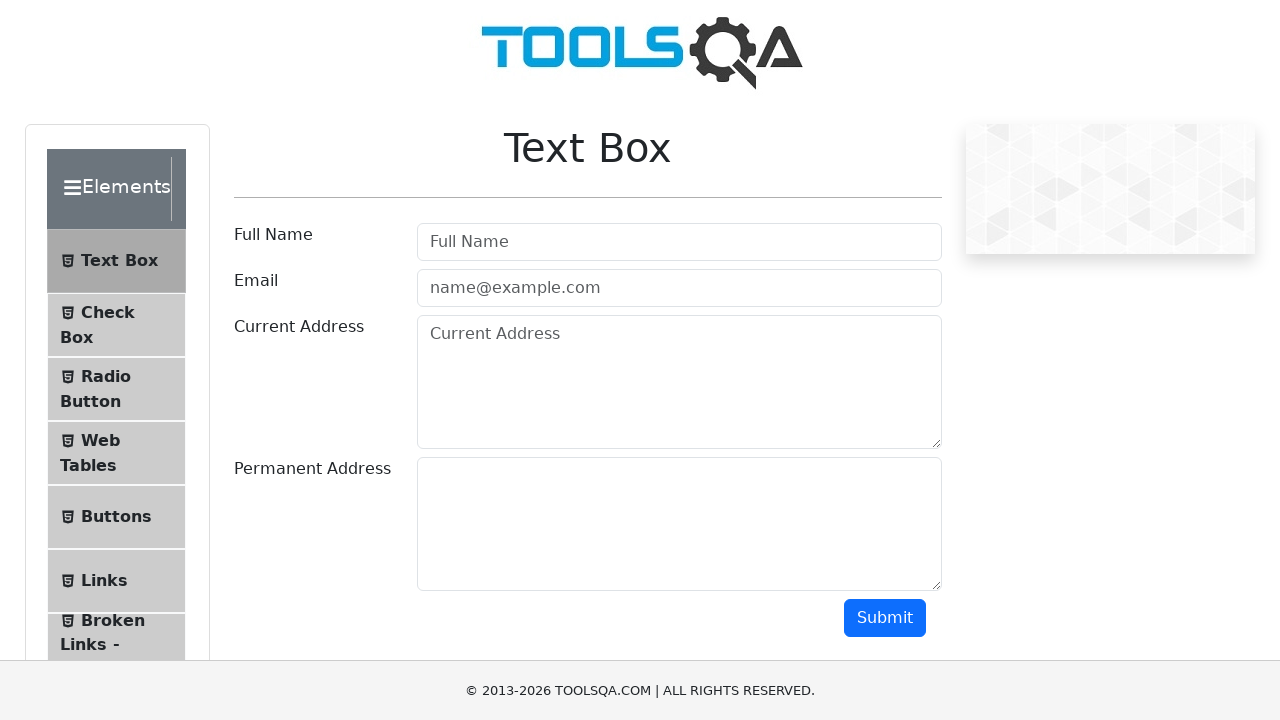

Verified navigation item 1 (Check Box) is present in expanded menu
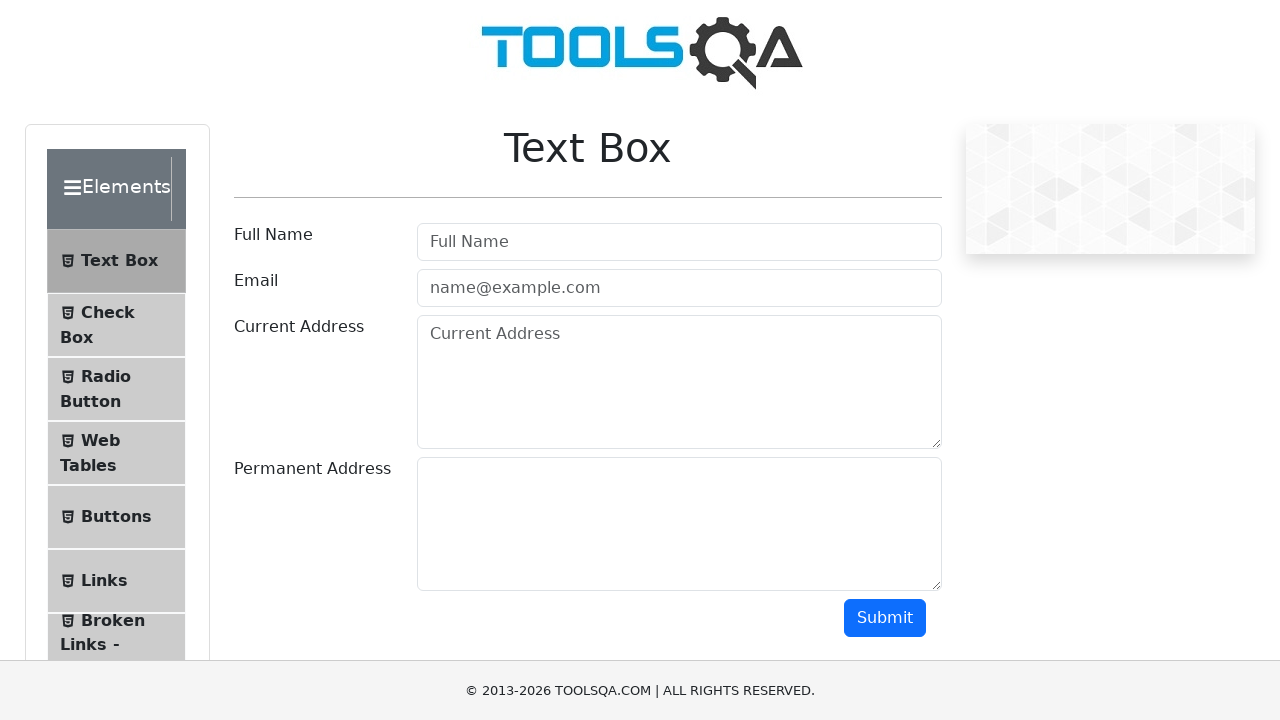

Verified navigation item 2 (Radio Button) is present in expanded menu
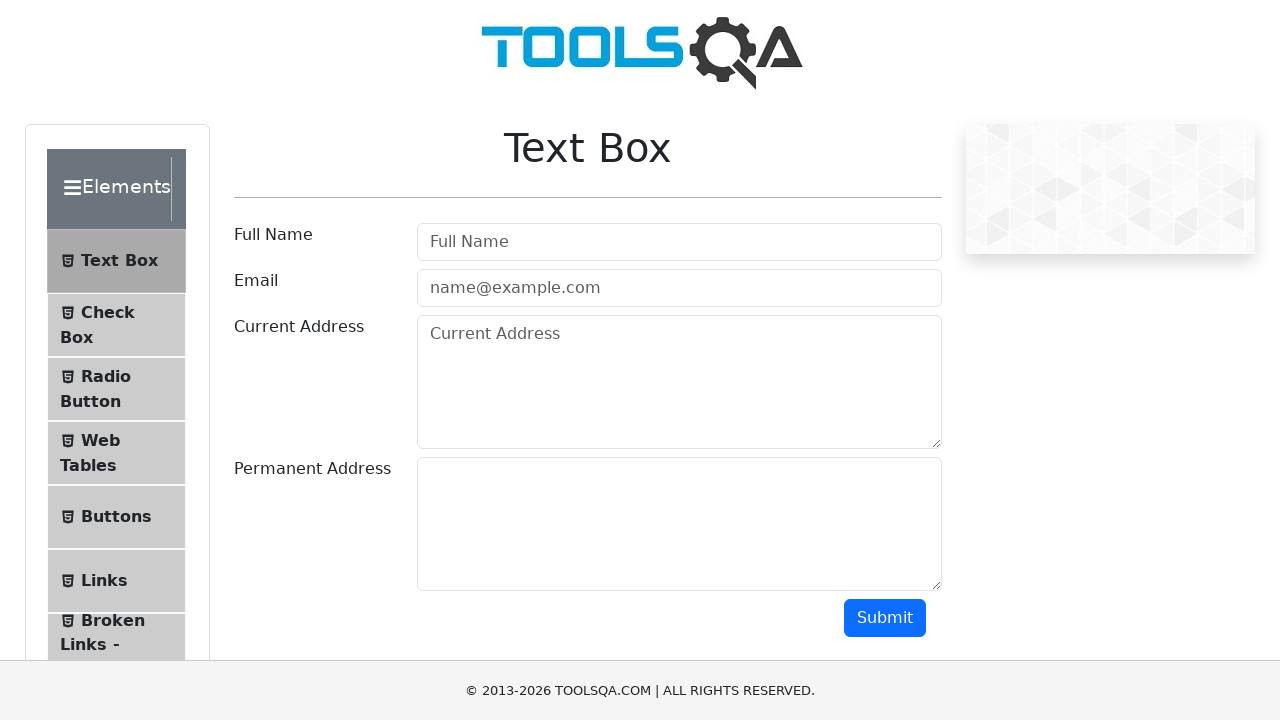

Verified navigation item 3 (Web Tables) is present in expanded menu
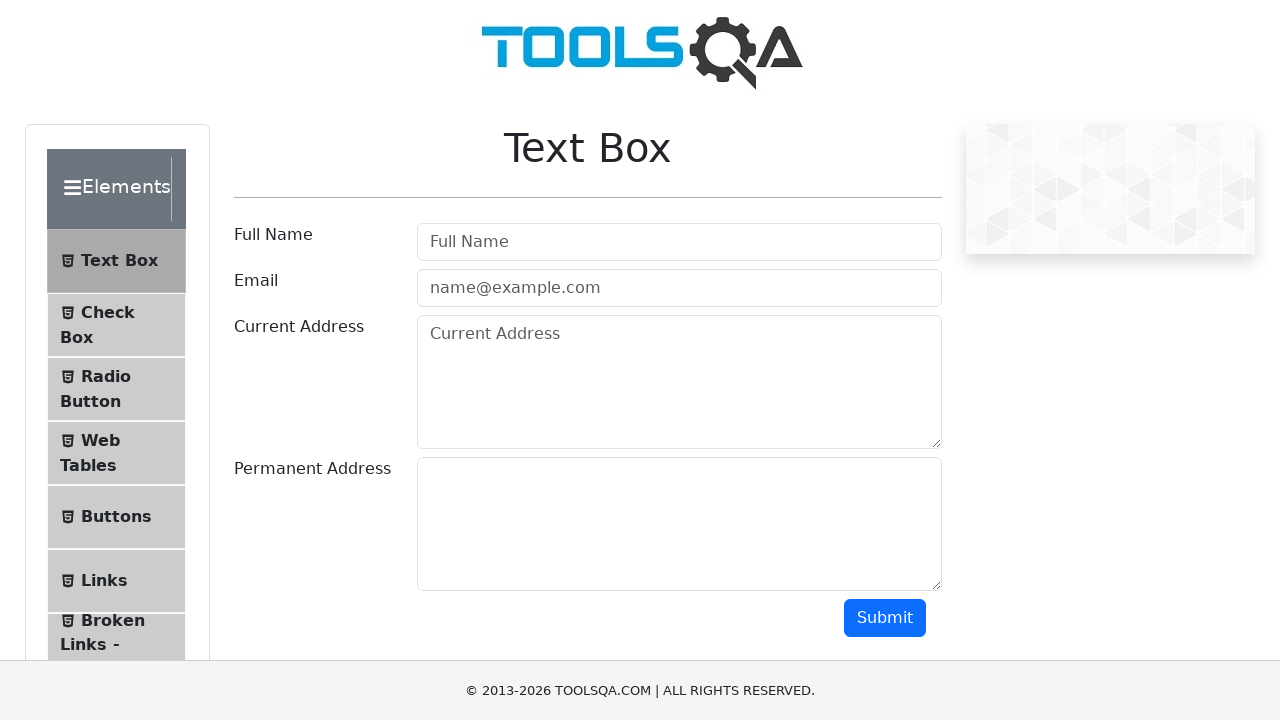

Verified navigation item 4 (Buttons) is present in expanded menu
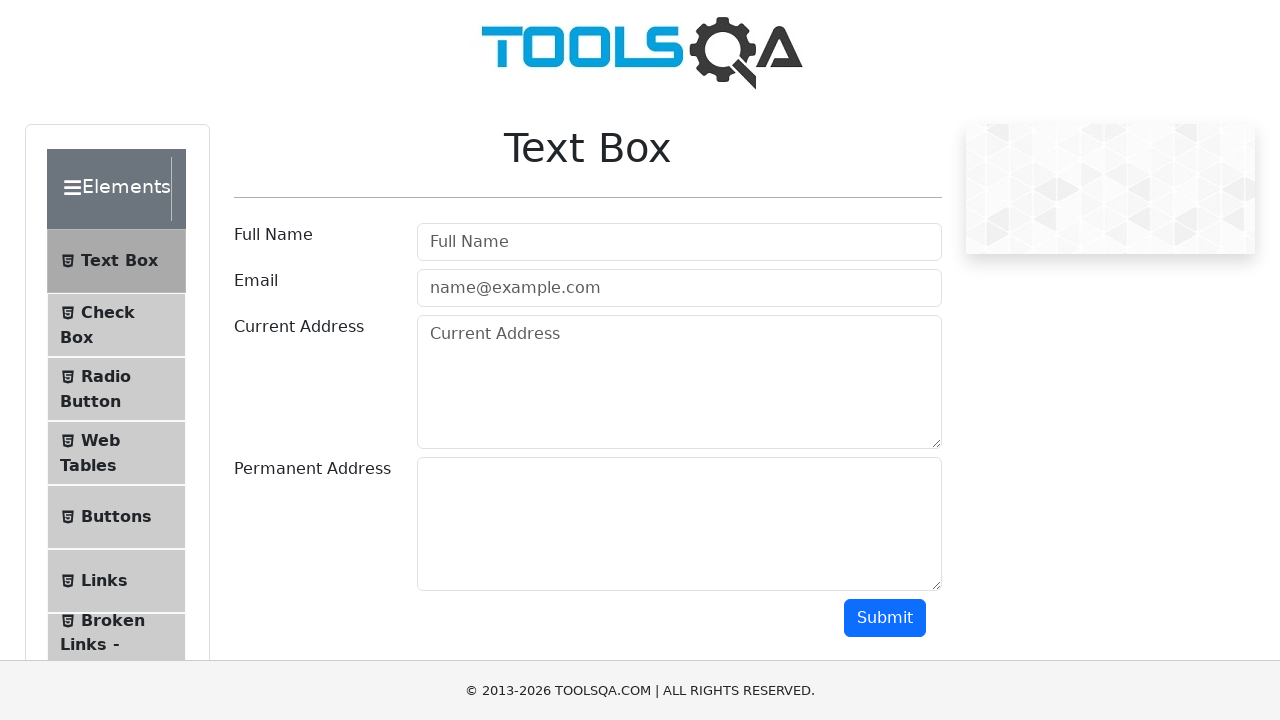

Verified navigation item 5 (Links) is present in expanded menu
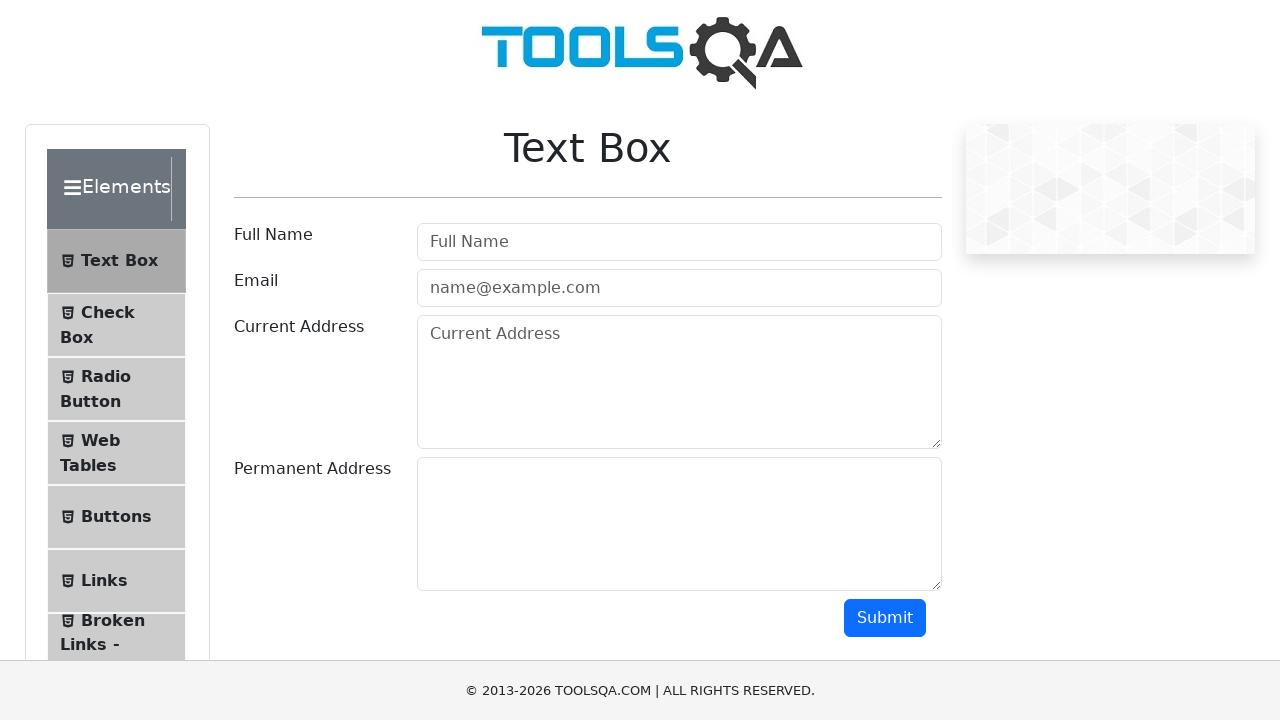

Verified navigation item 6 (Broken Links - Images) is present in expanded menu
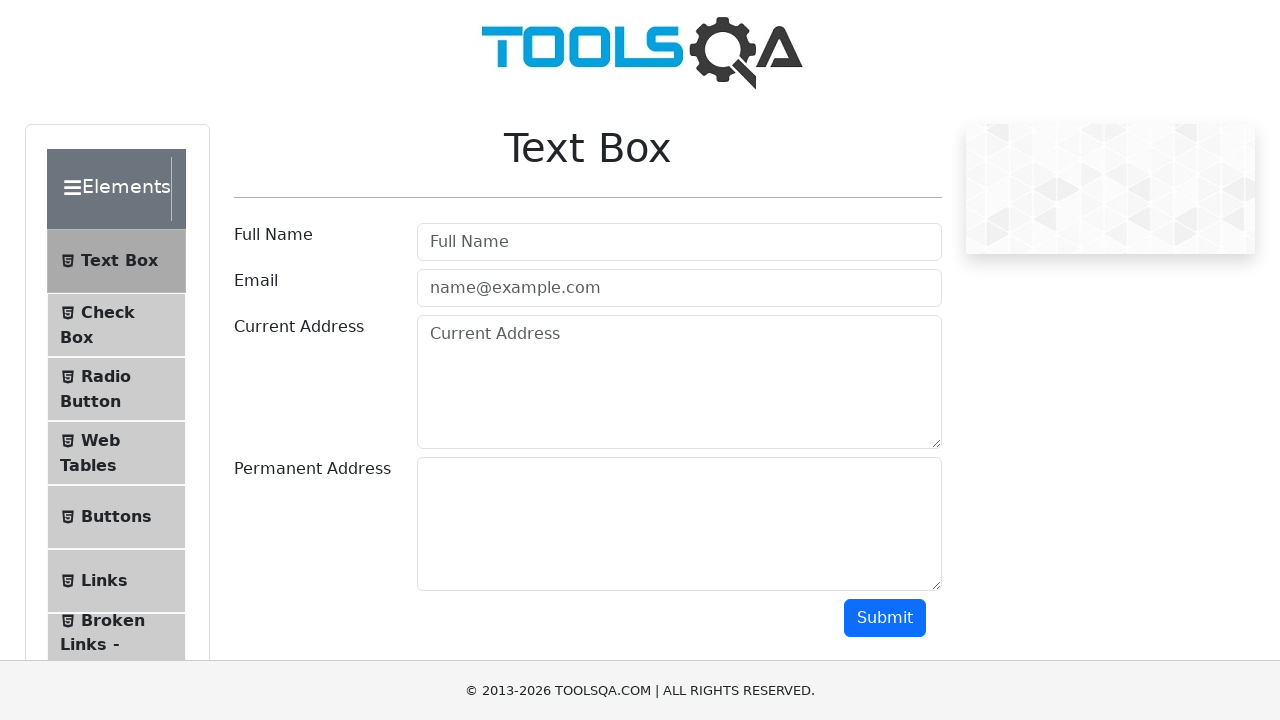

Verified navigation item 7 (Upload and Download) is present in expanded menu
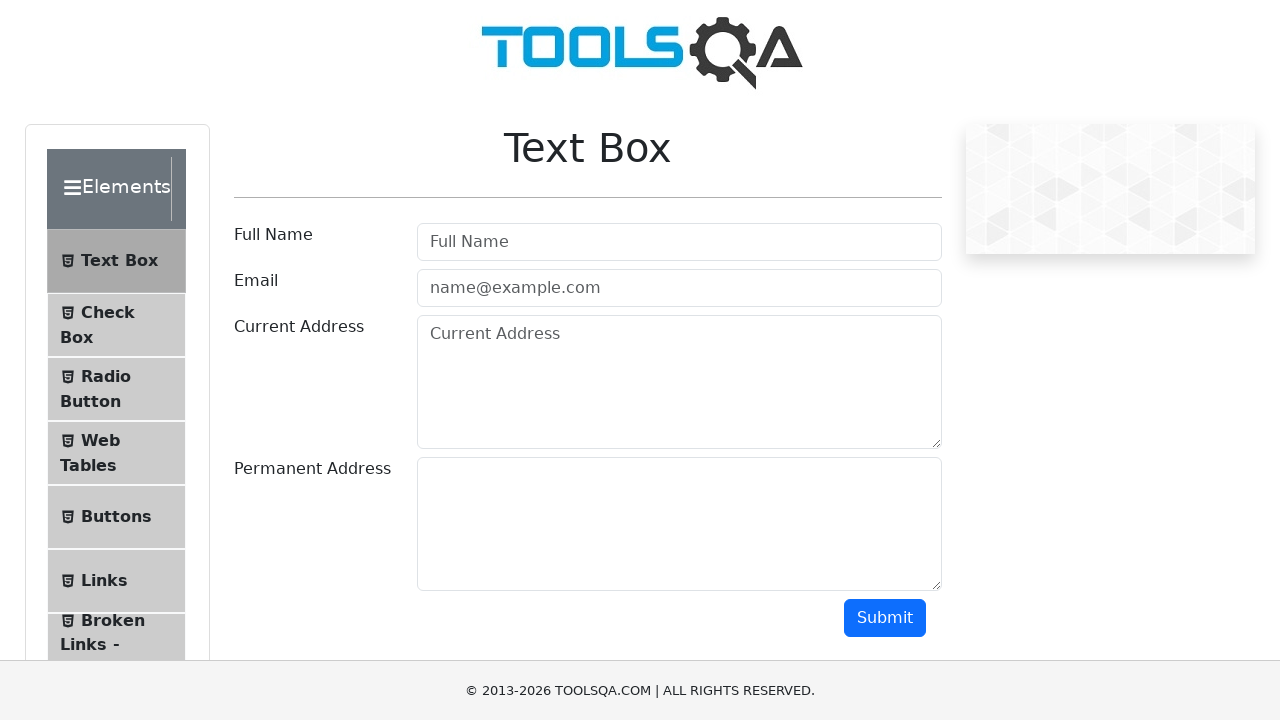

Verified navigation item 8 (Dynamic Properties) is present in expanded menu
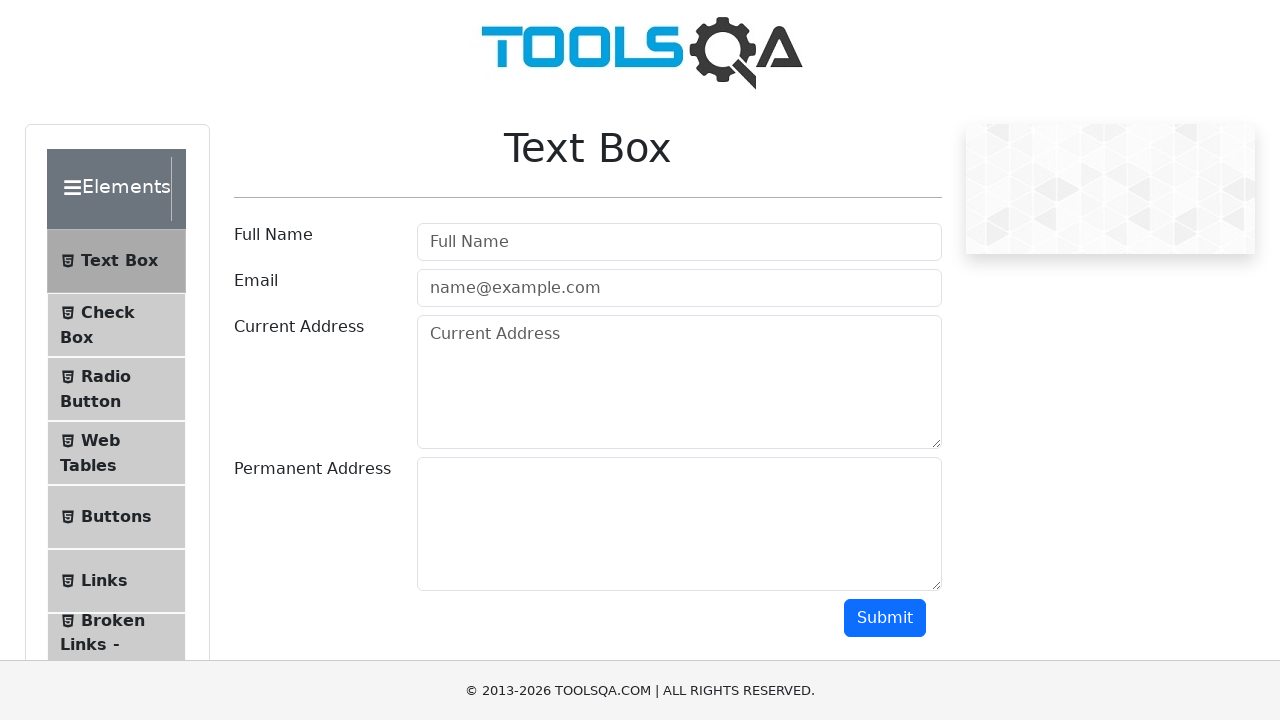

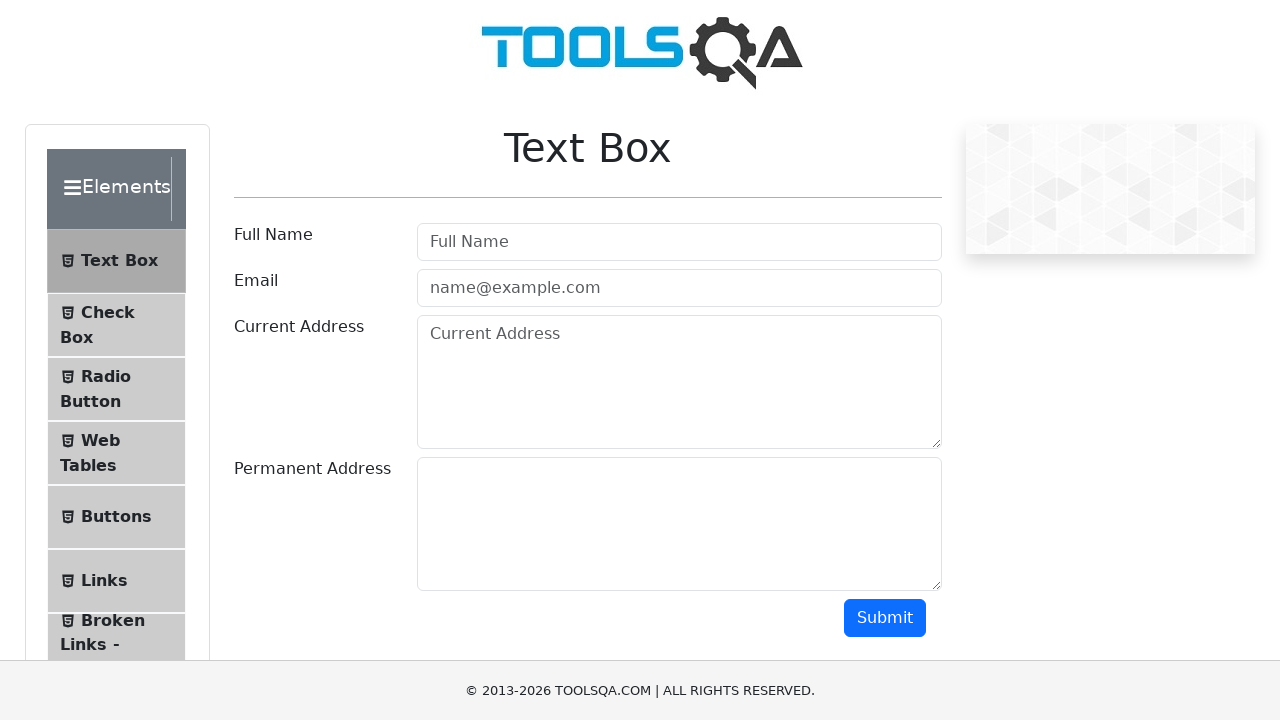